Tests a web form by filling a text field and submitting the form to verify successful submission

Starting URL: https://www.selenium.dev/selenium/web/web-form.html

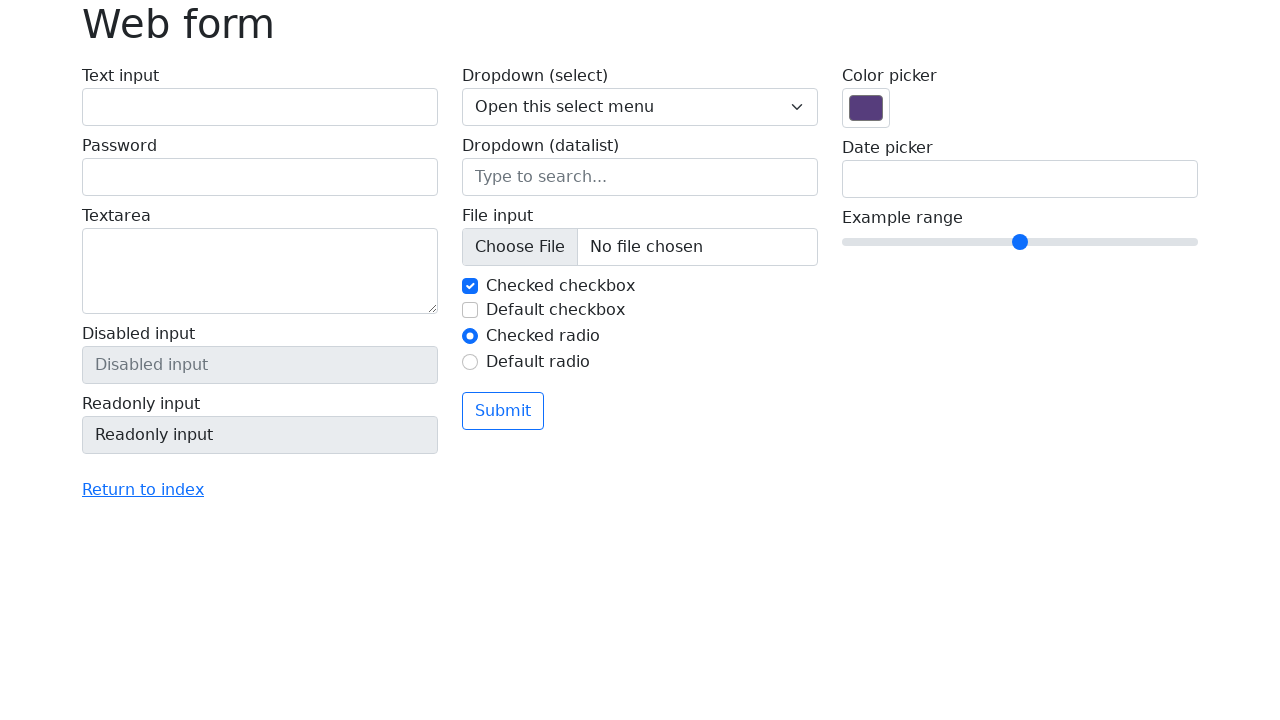

Filled text field with 'Selenium' on [name='my-text']
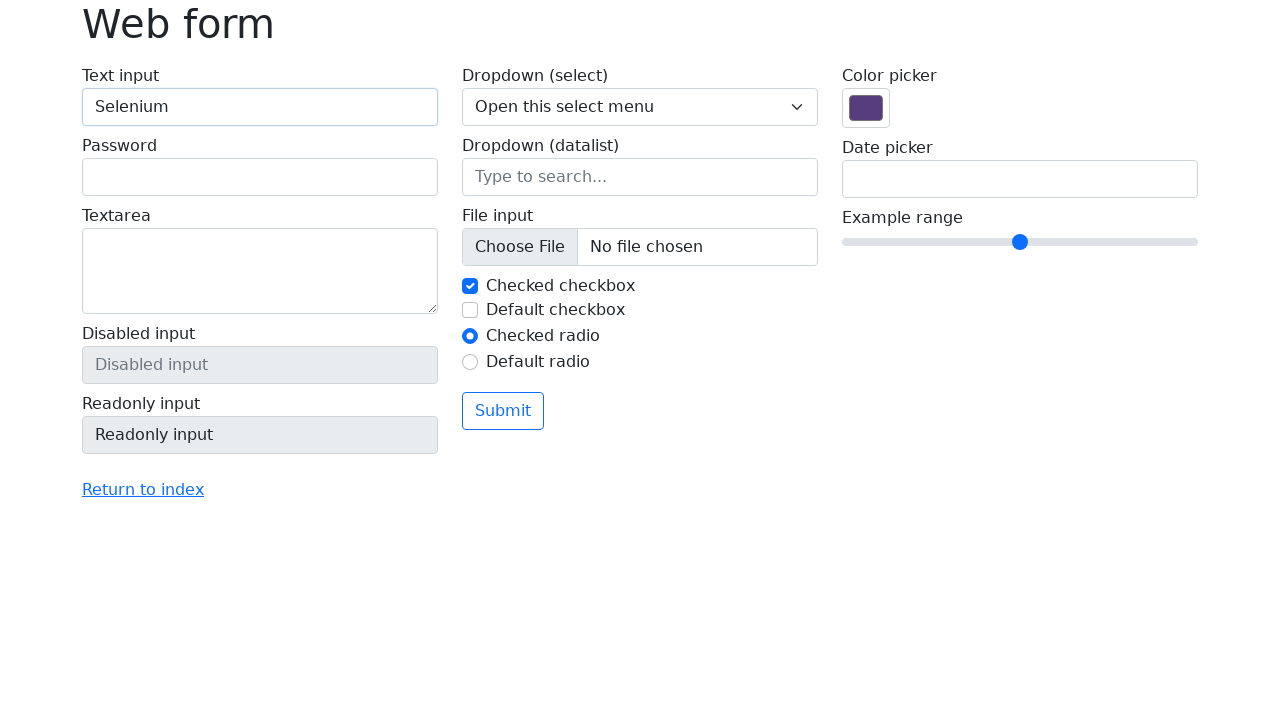

Clicked submit button at (503, 411) on button
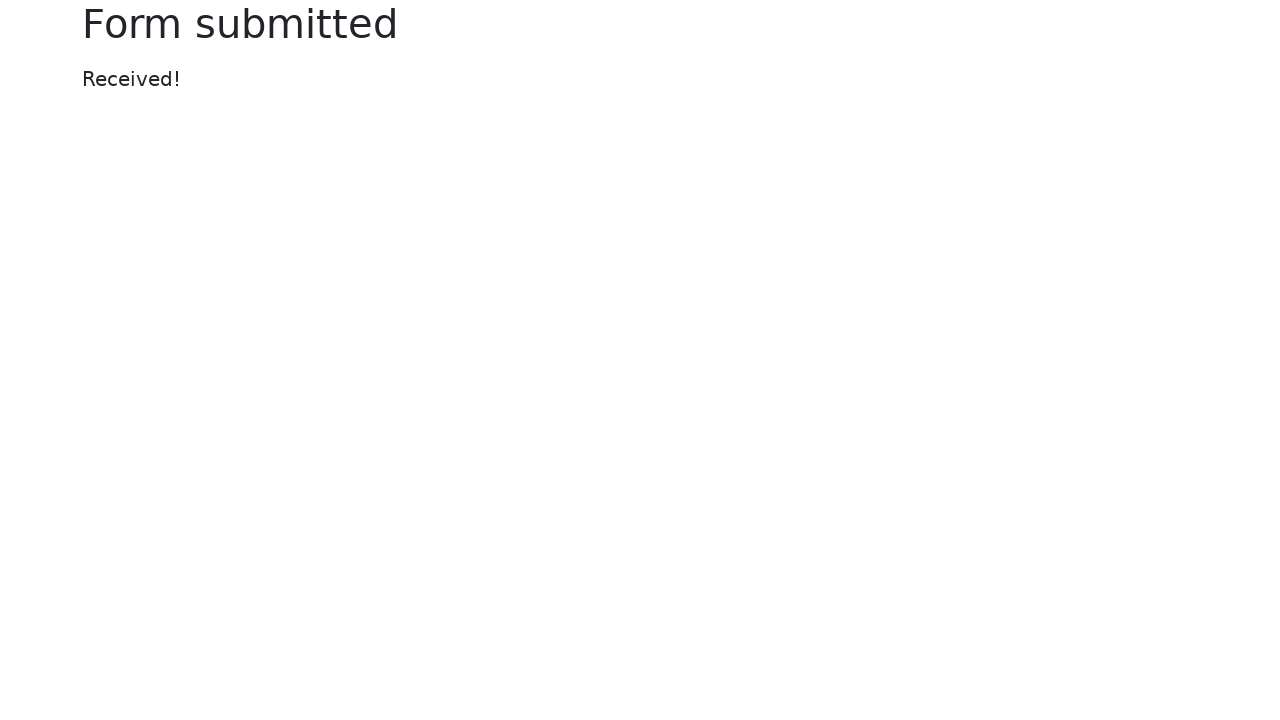

Success message 'Received!' appeared after form submission
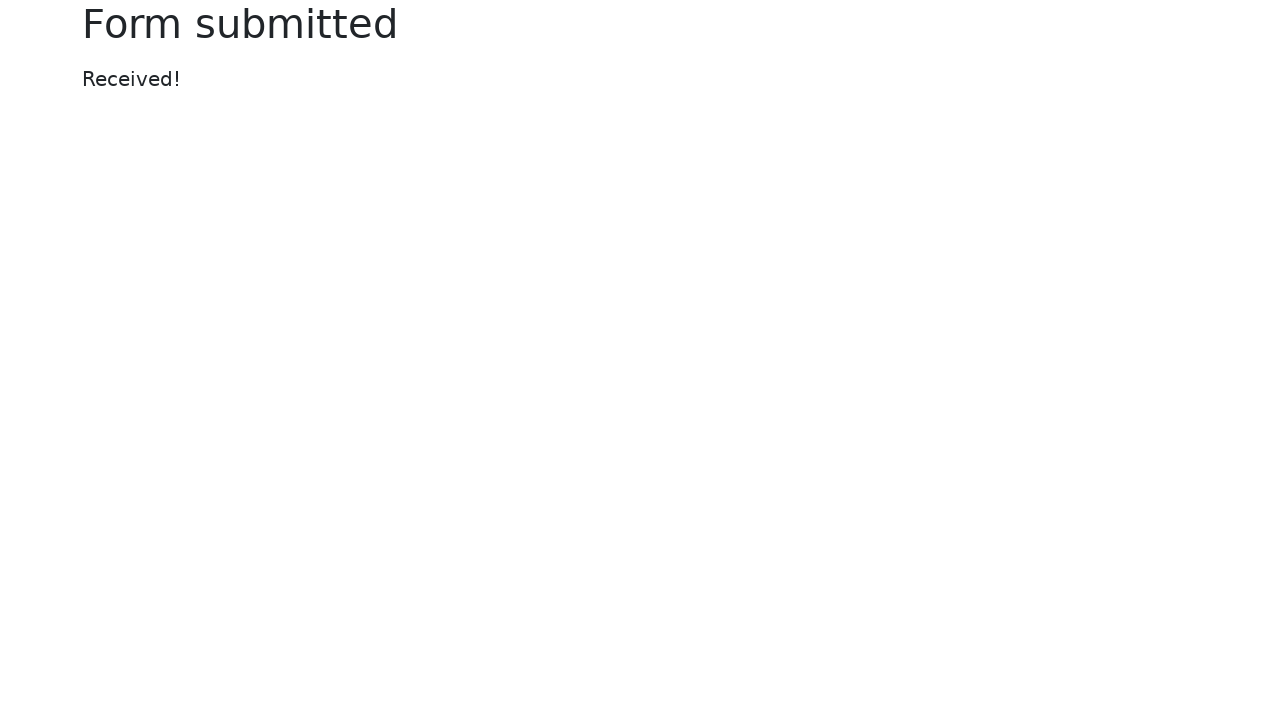

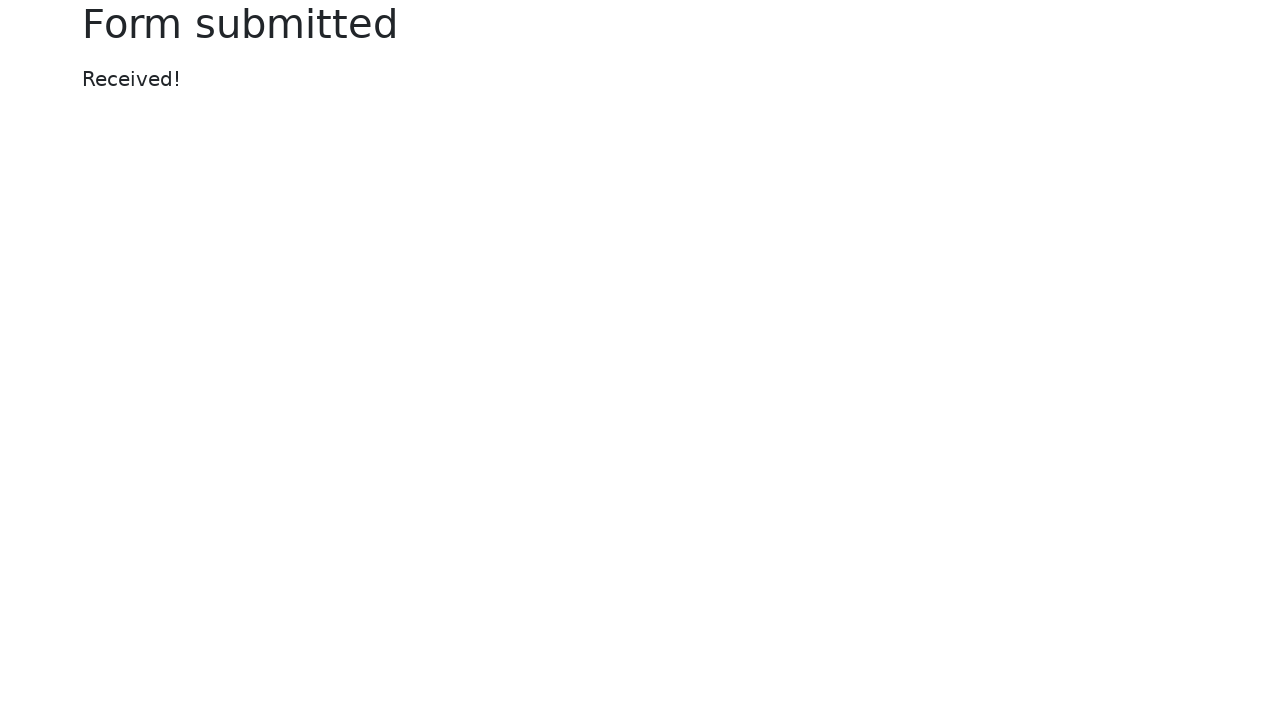